Tests basic page scrolling functionality on YouTube by scrolling down 1500 pixels and then scrolling back up 1500 pixels.

Starting URL: https://www.youtube.com/

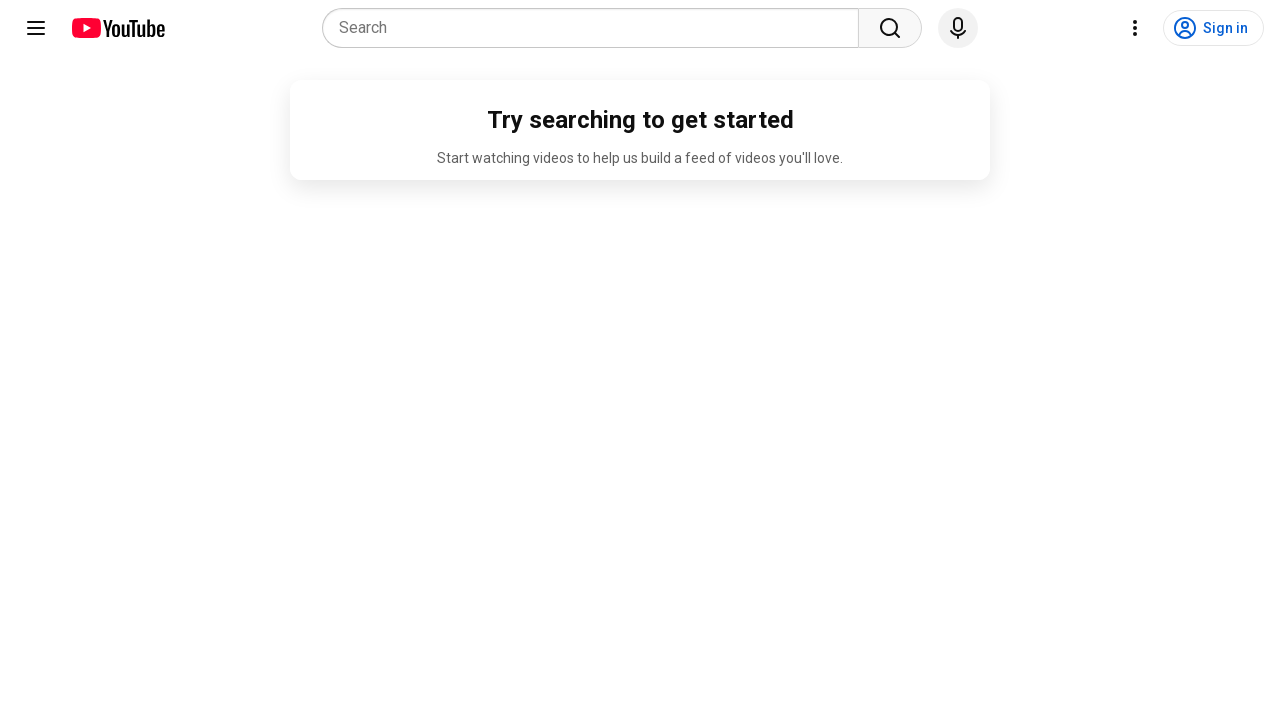

Set viewport size to 1920x1080
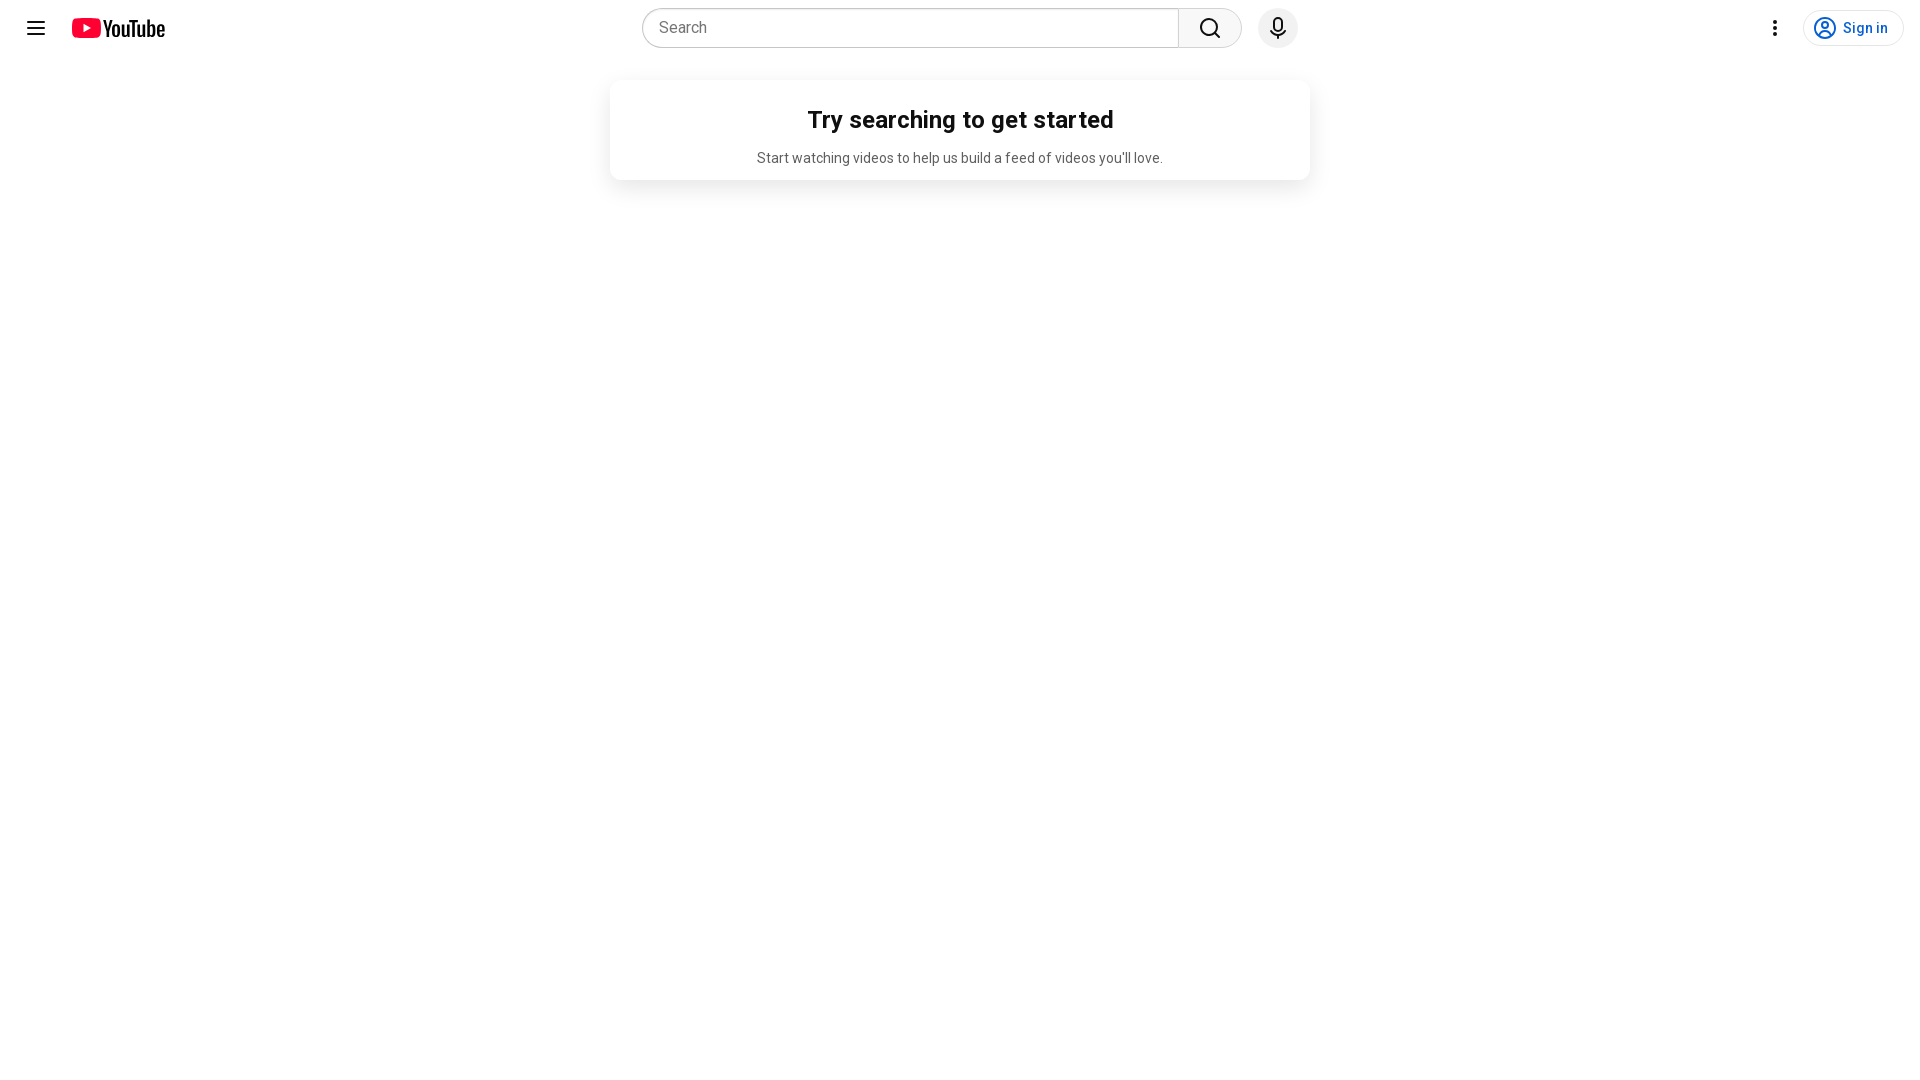

YouTube page loaded and network idle reached
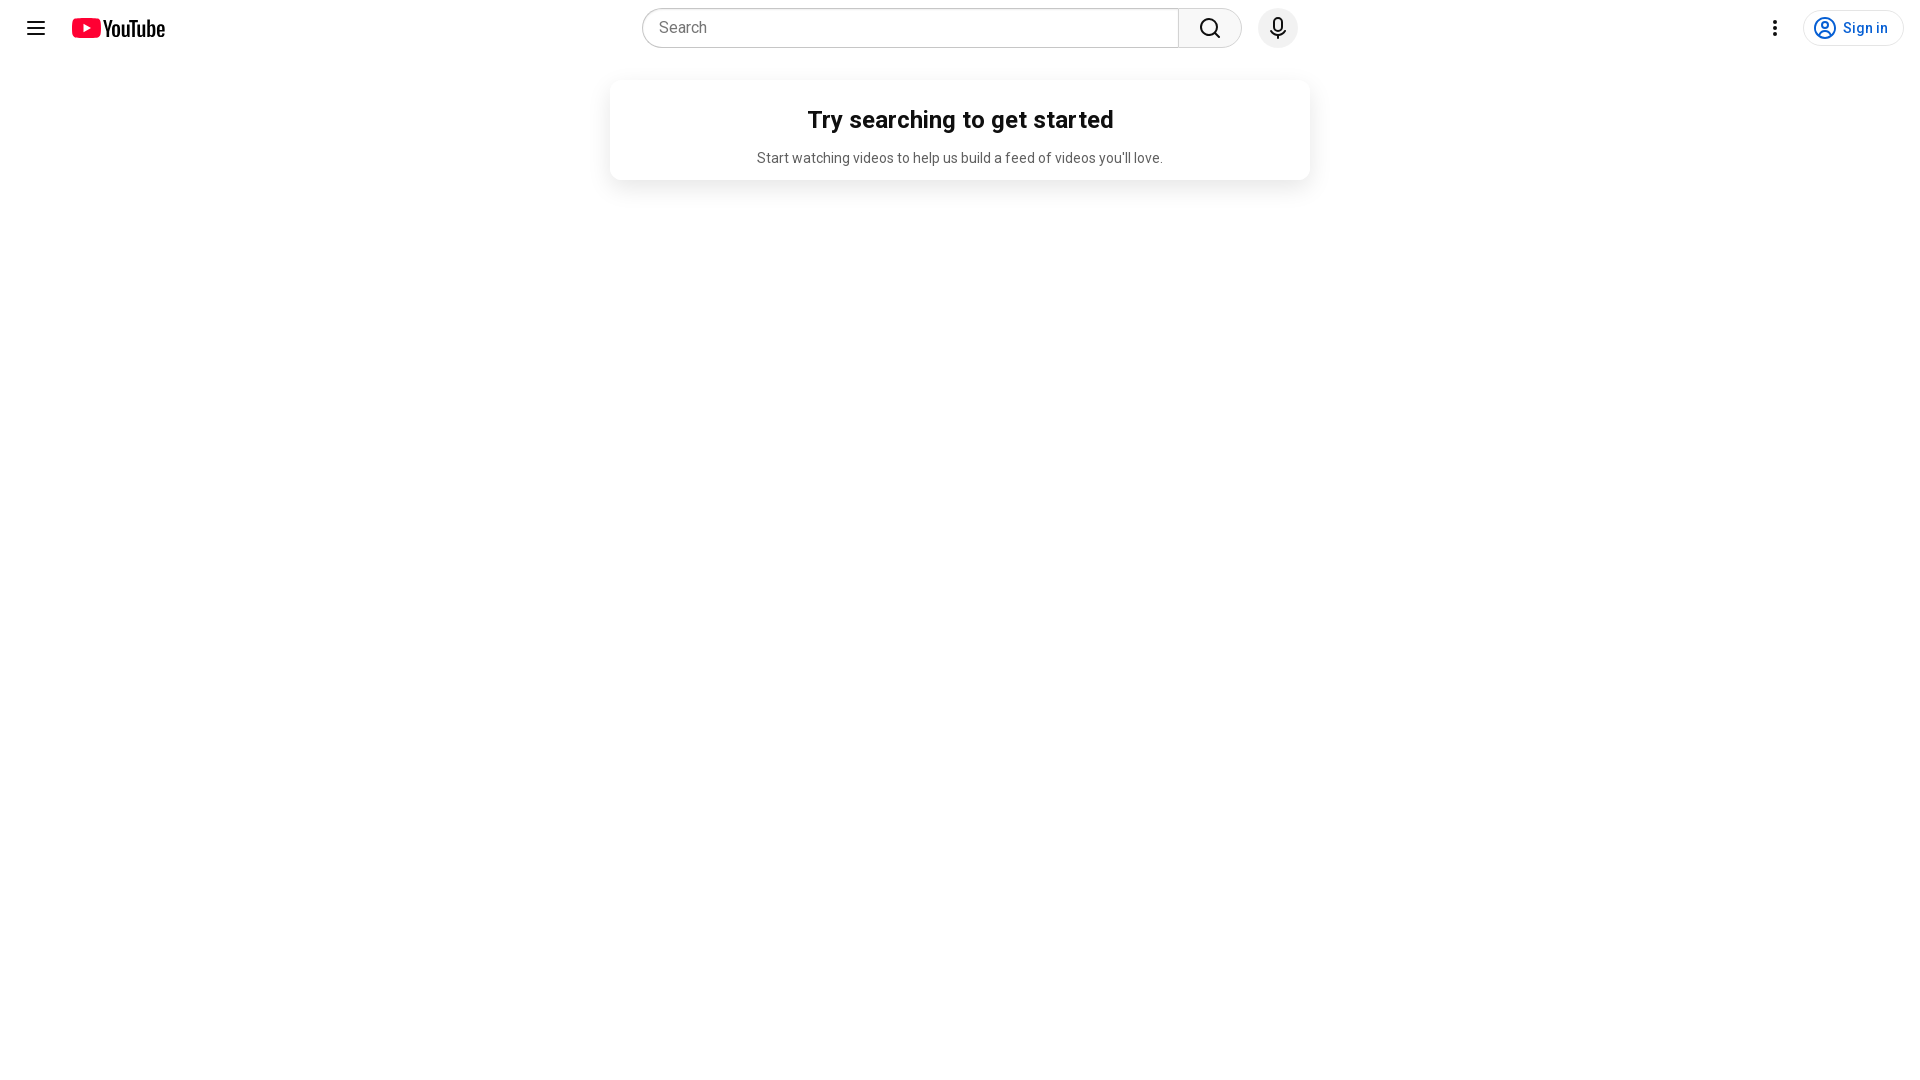

Scrolled down 1500 pixels
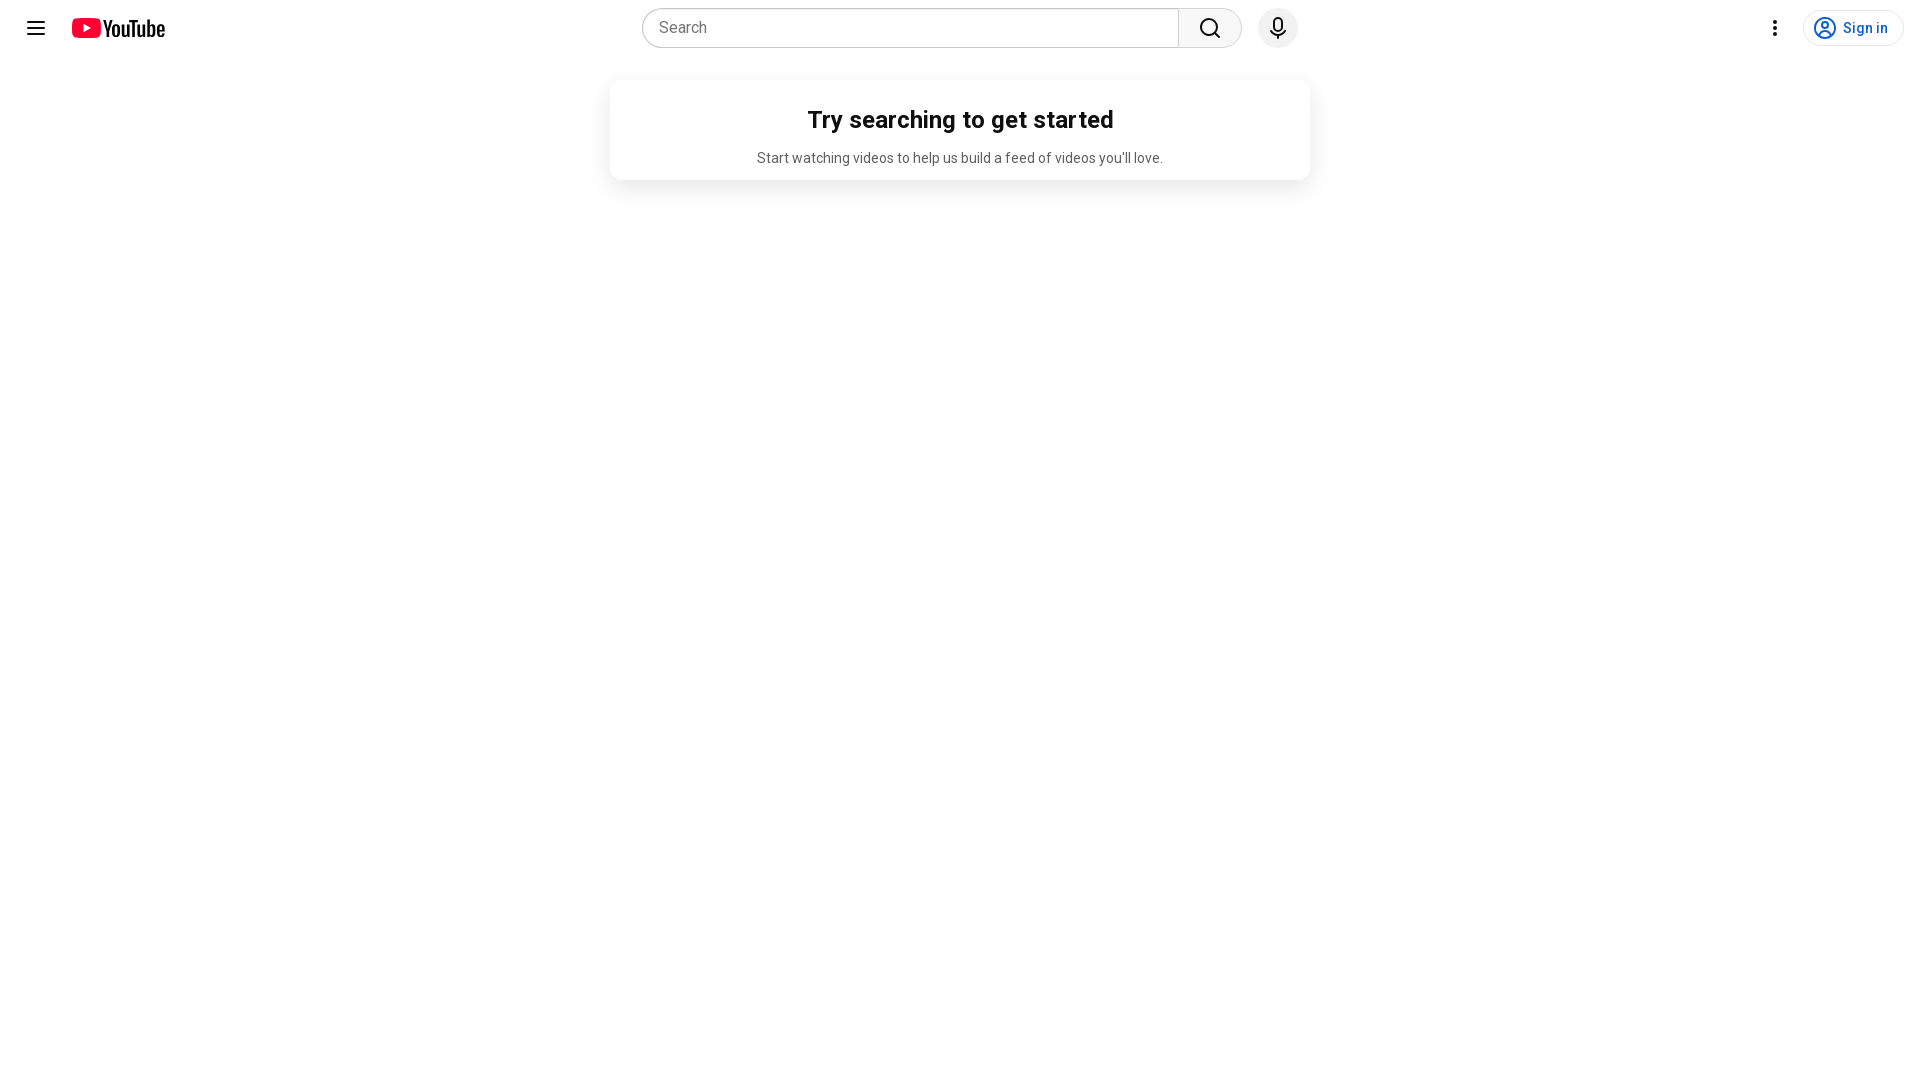

Waited 2 seconds for scroll animation to complete
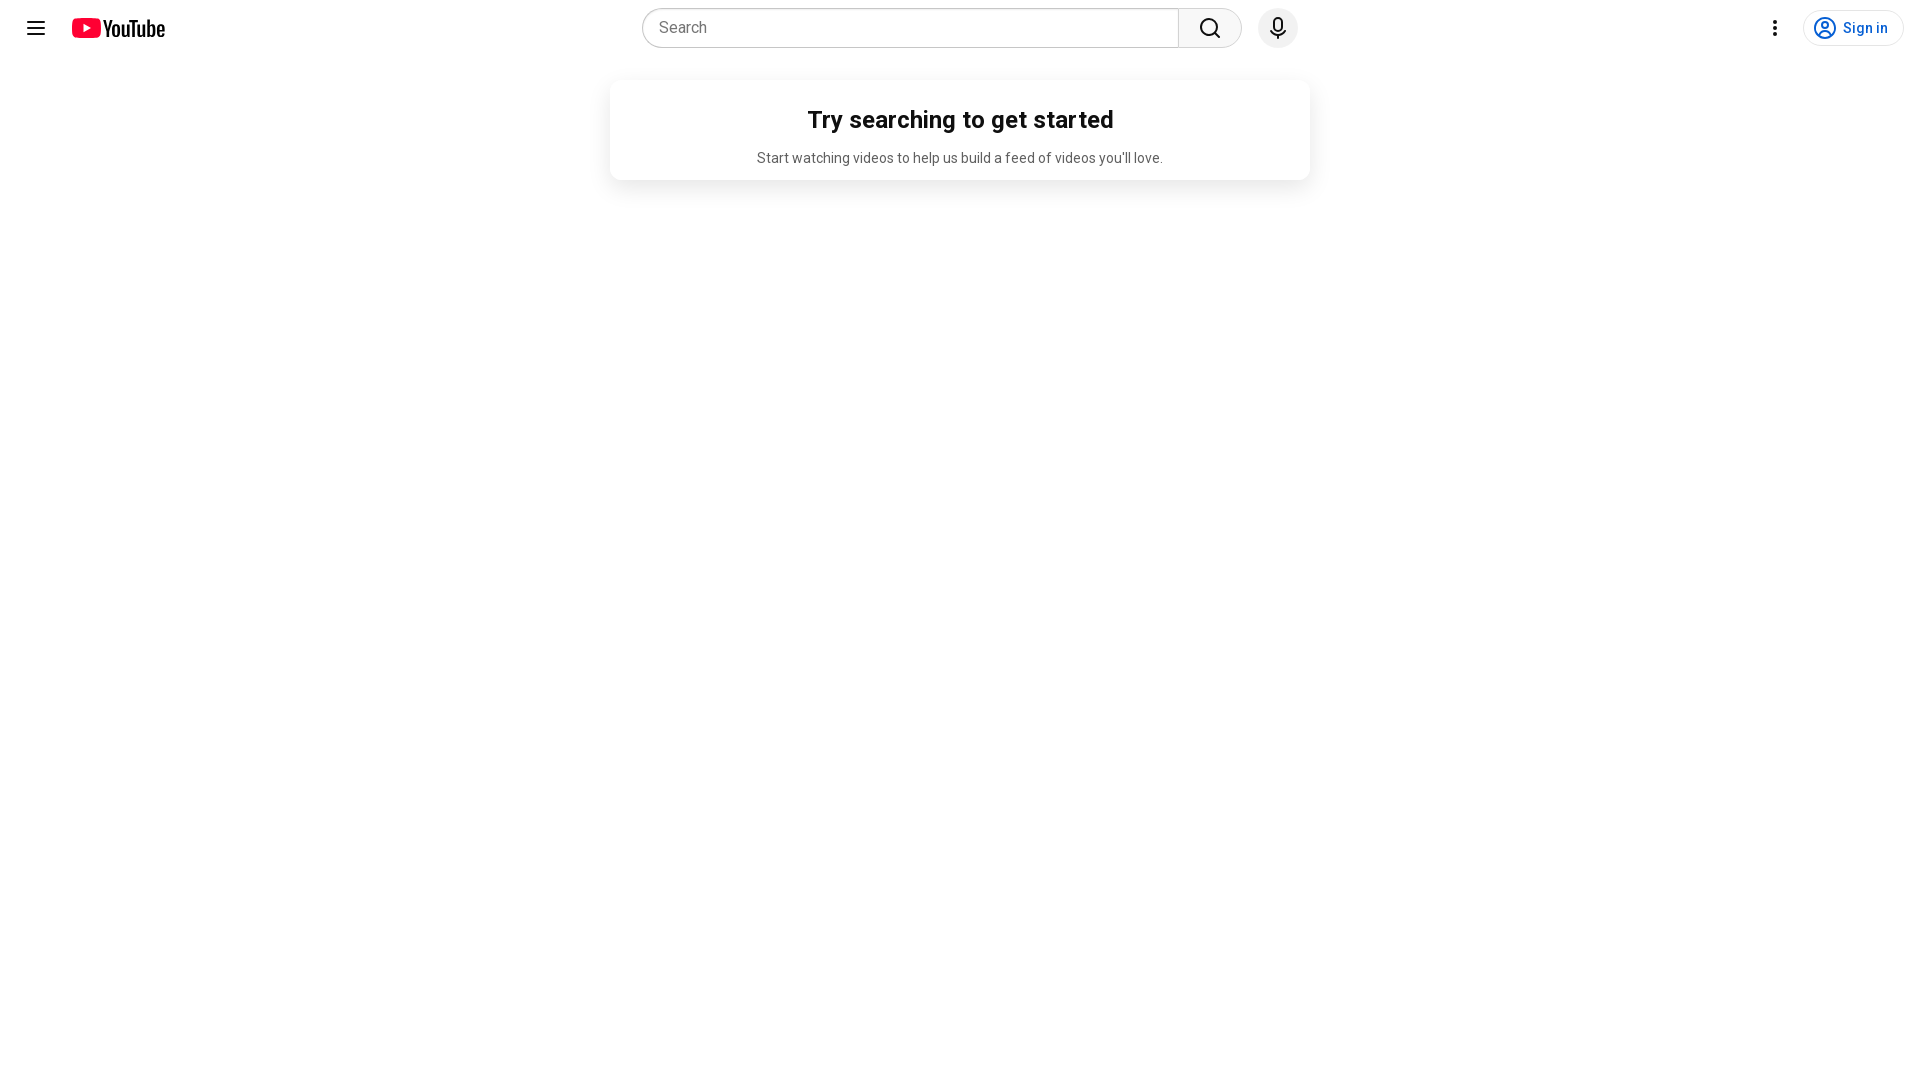

Scrolled back up 1500 pixels
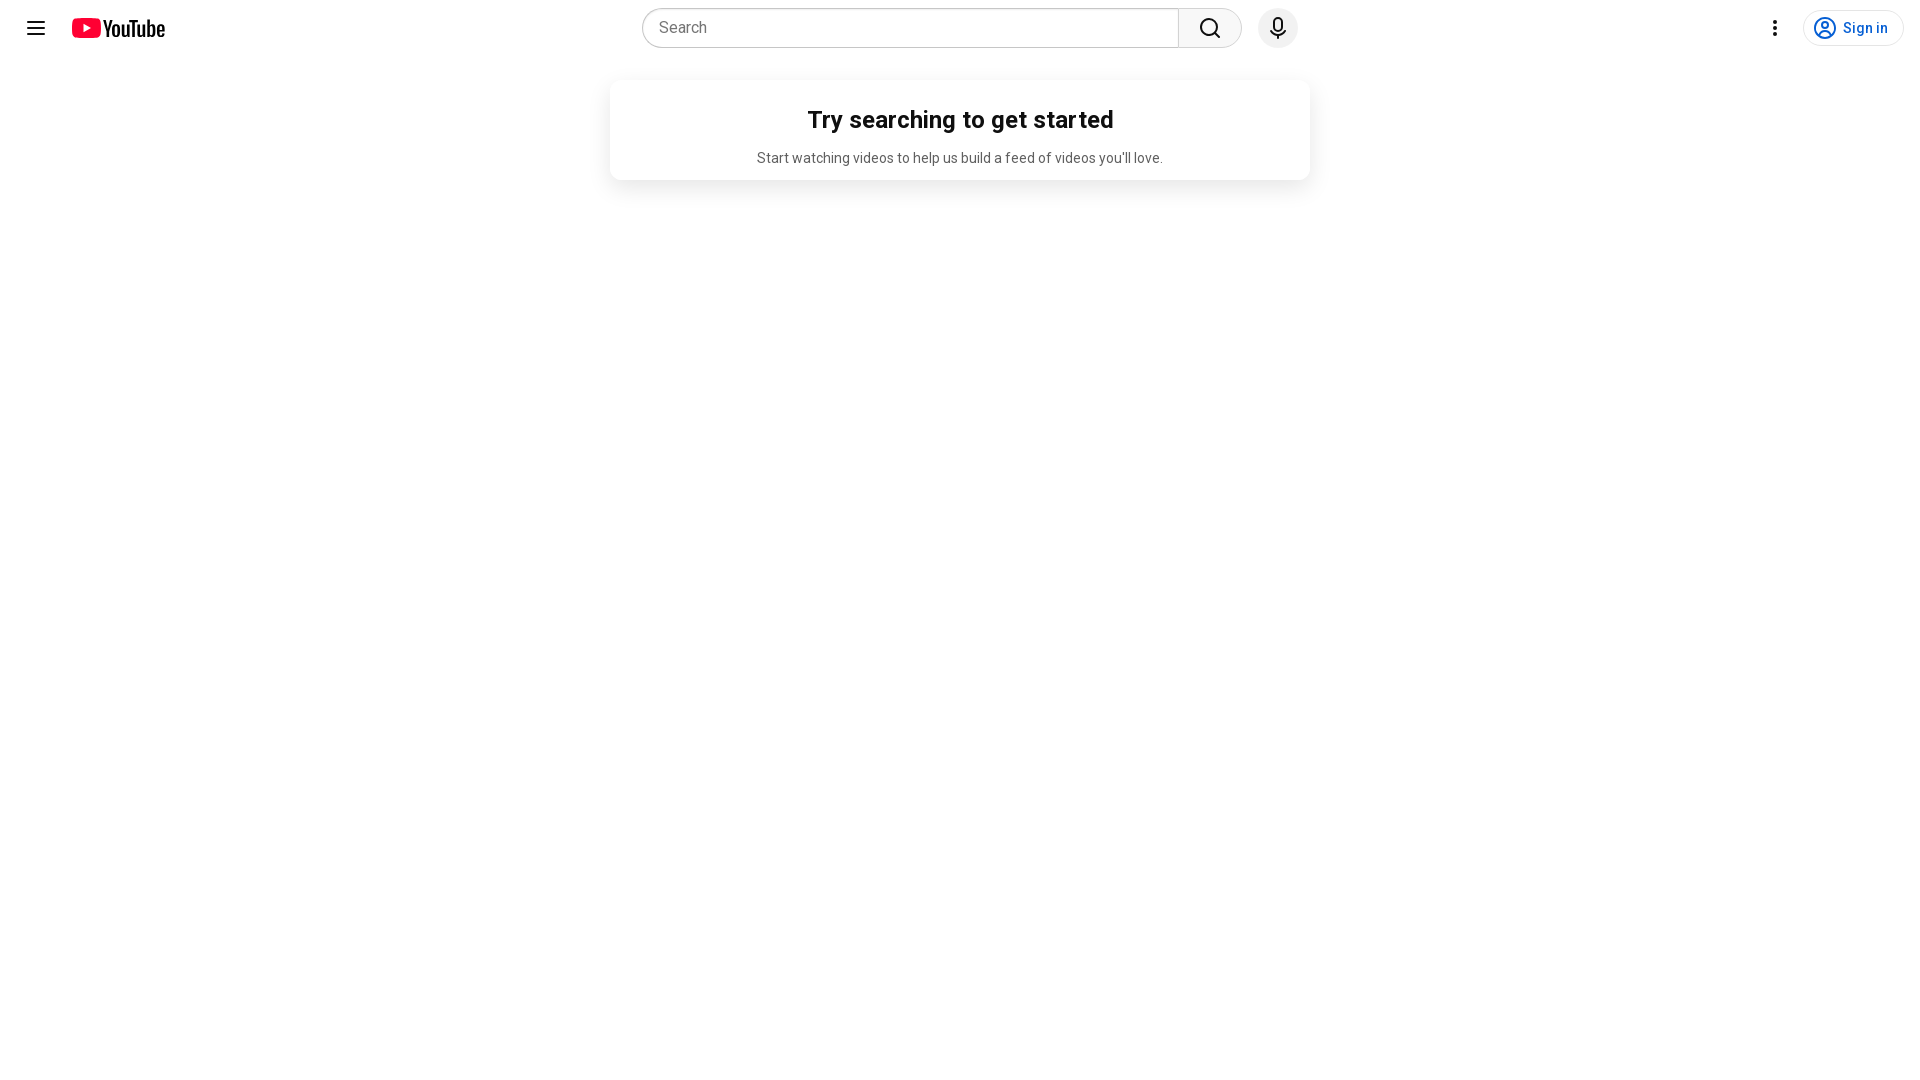

Waited 2 seconds for scroll animation to complete
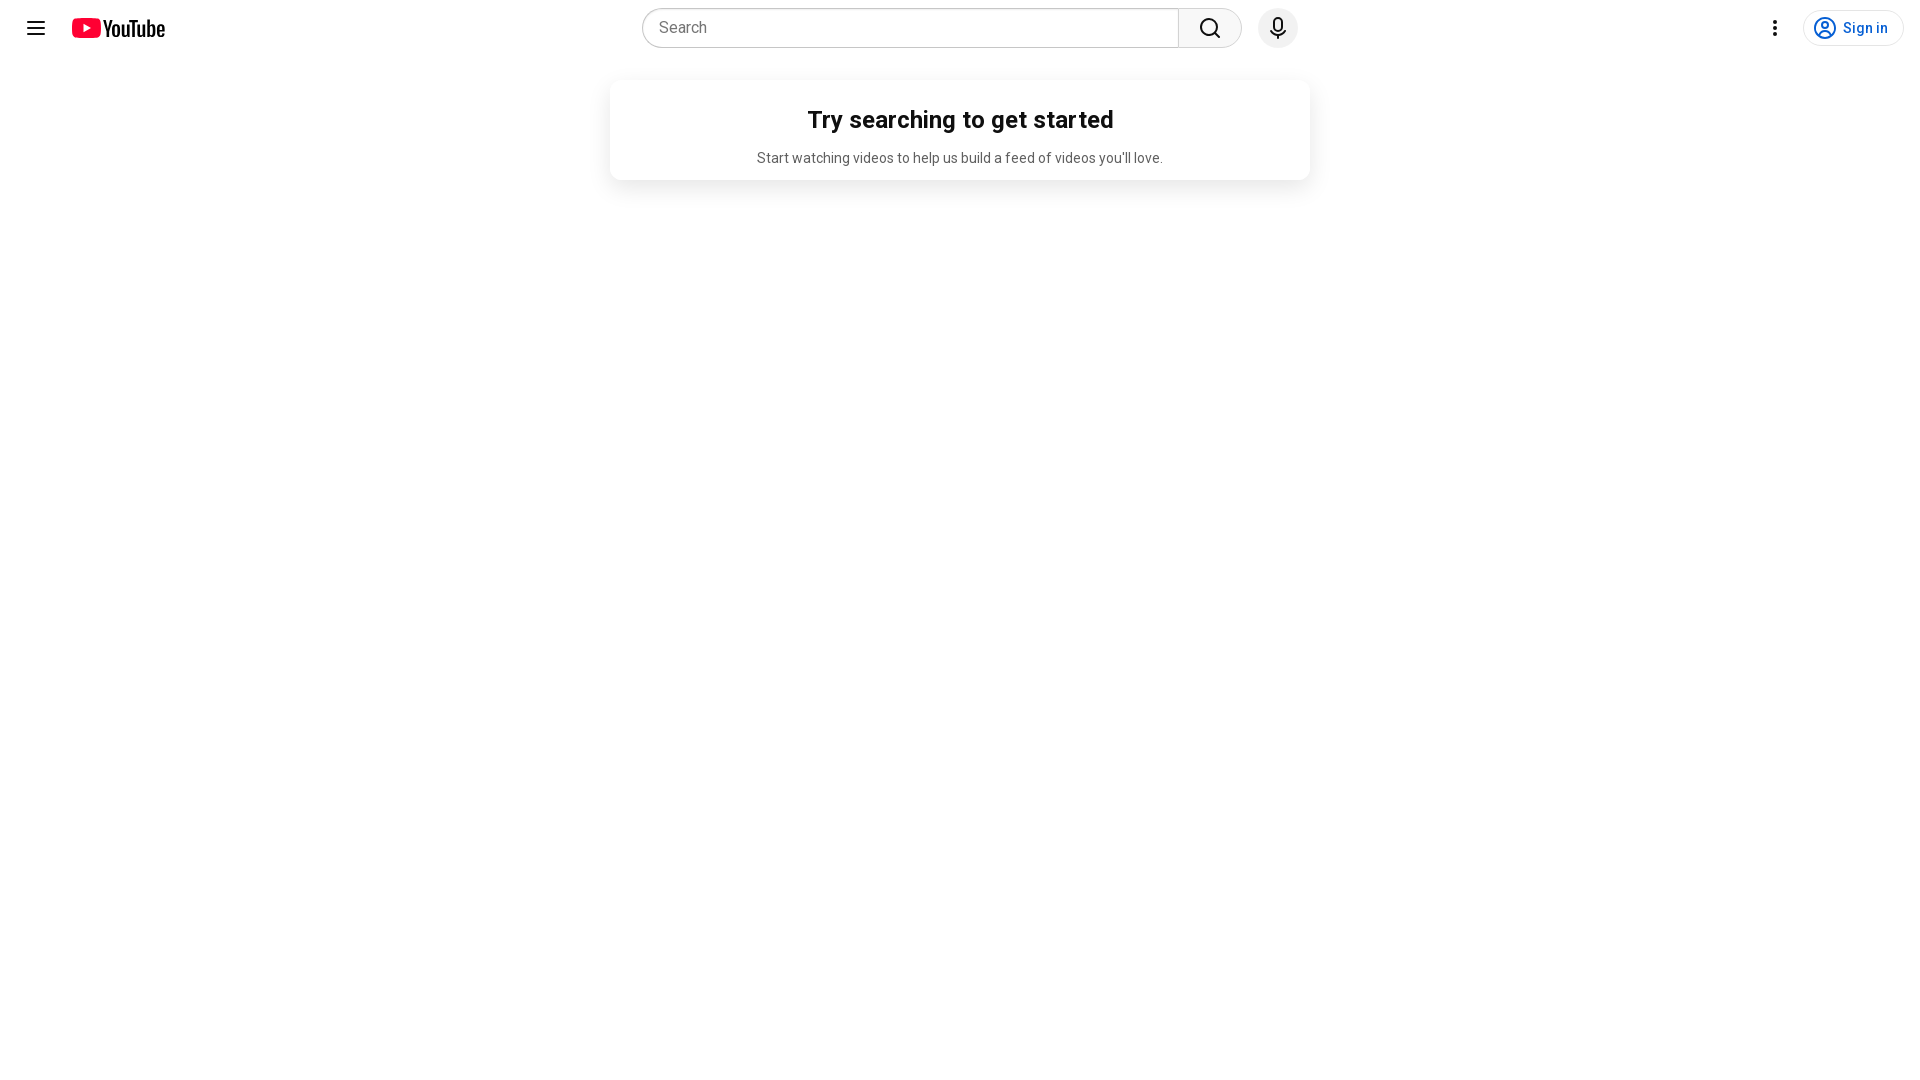

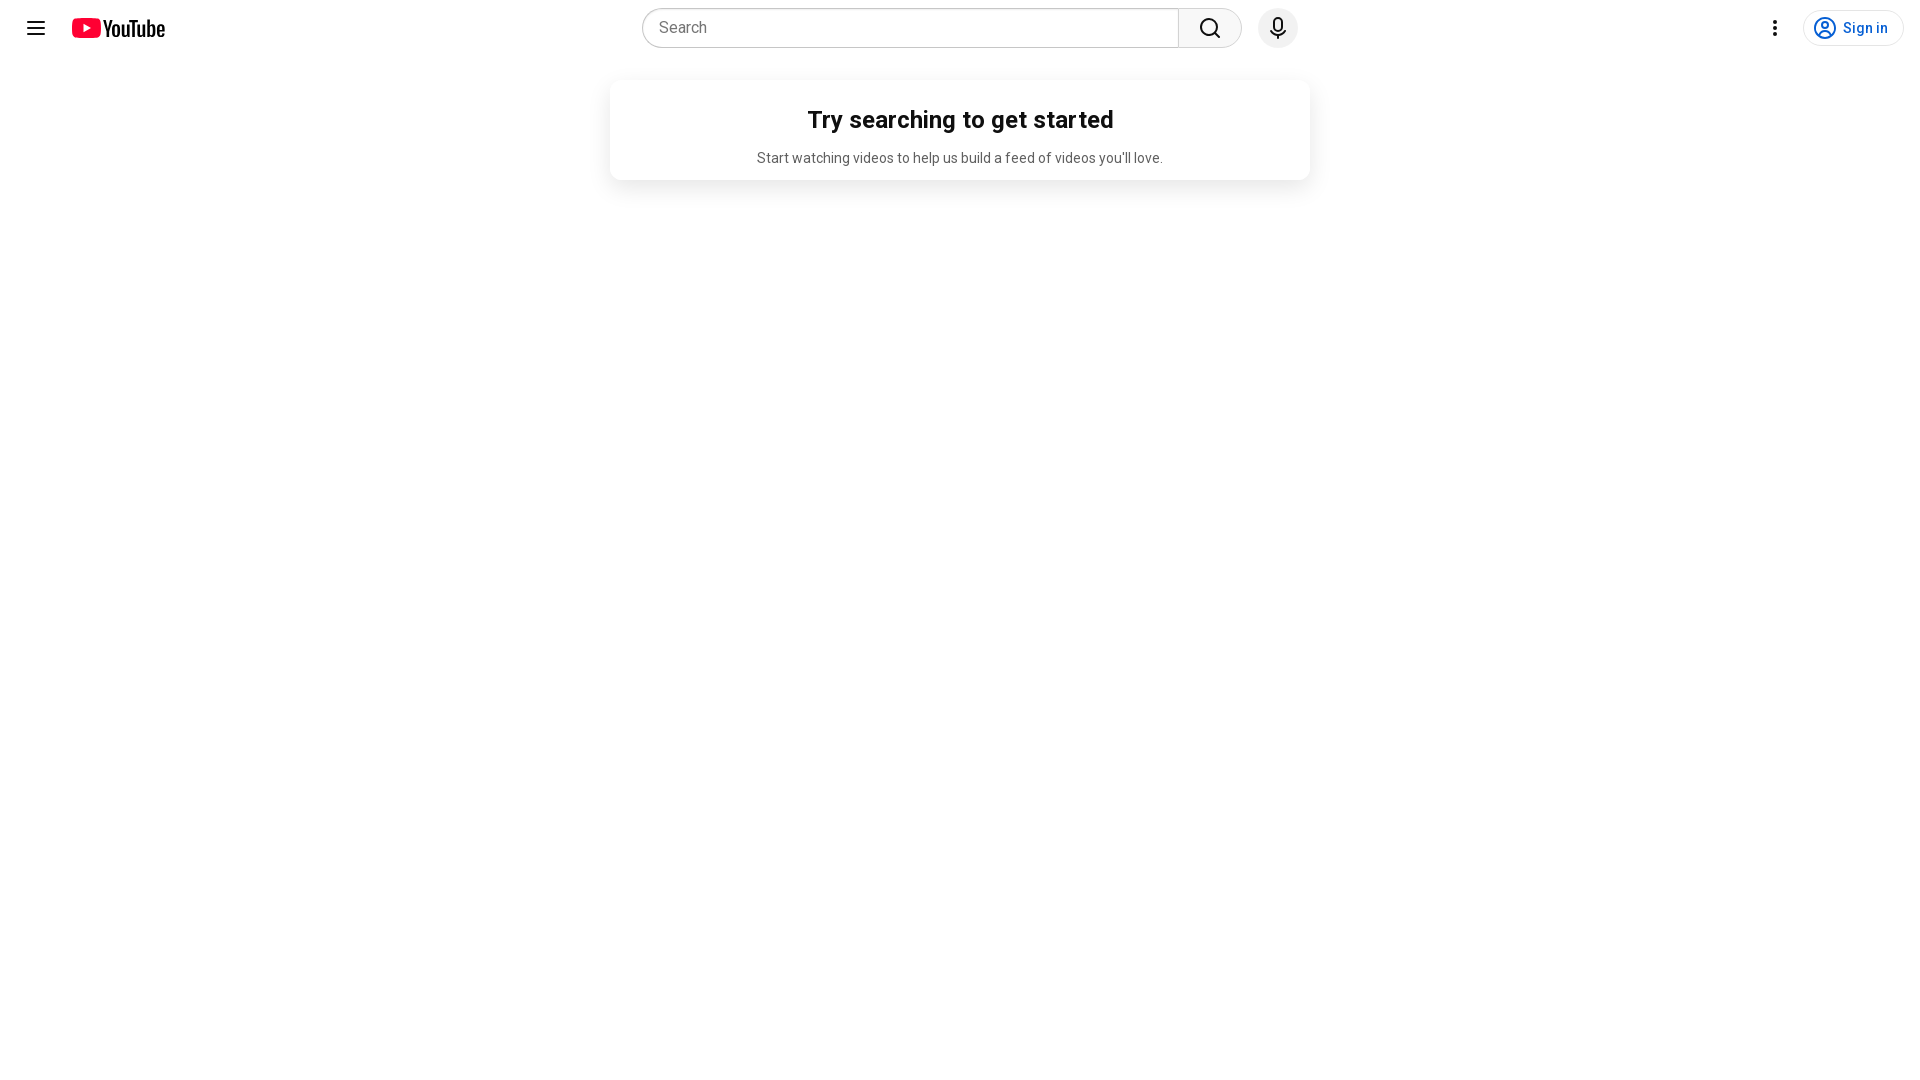